Opens a new tab in the browser

Starting URL: https://www.gmail.com

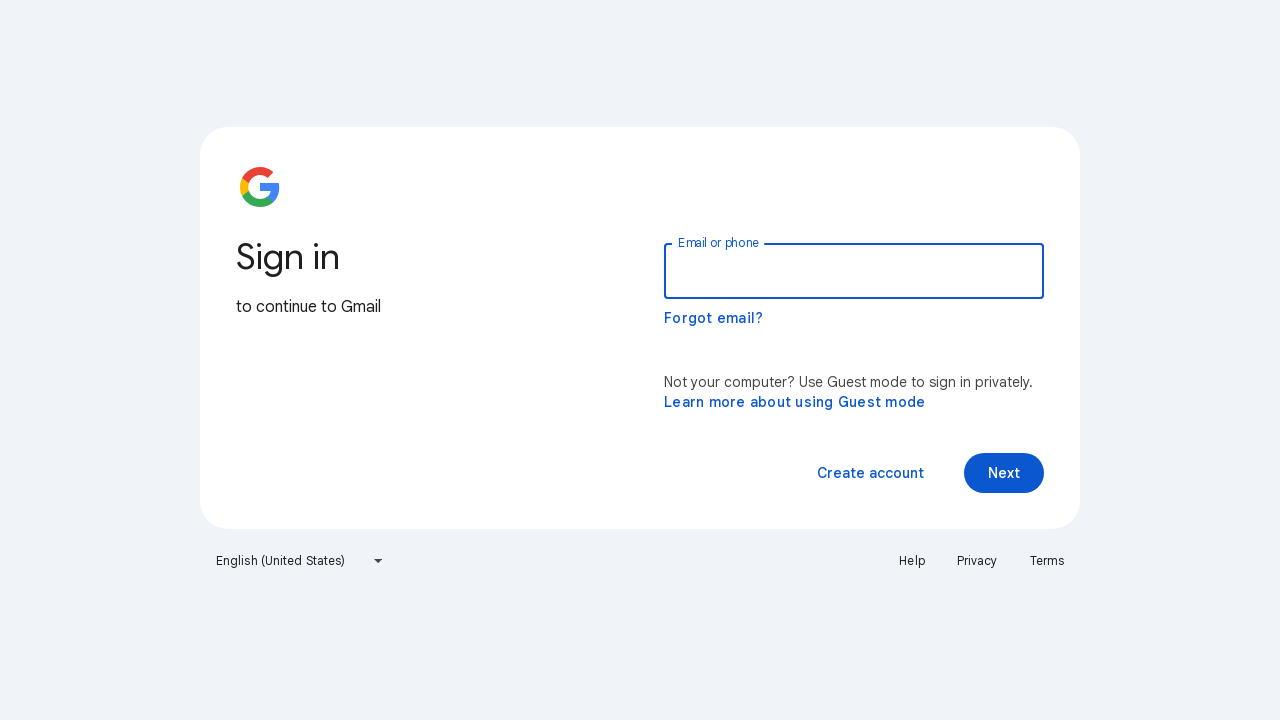

Opened a new tab in the browser
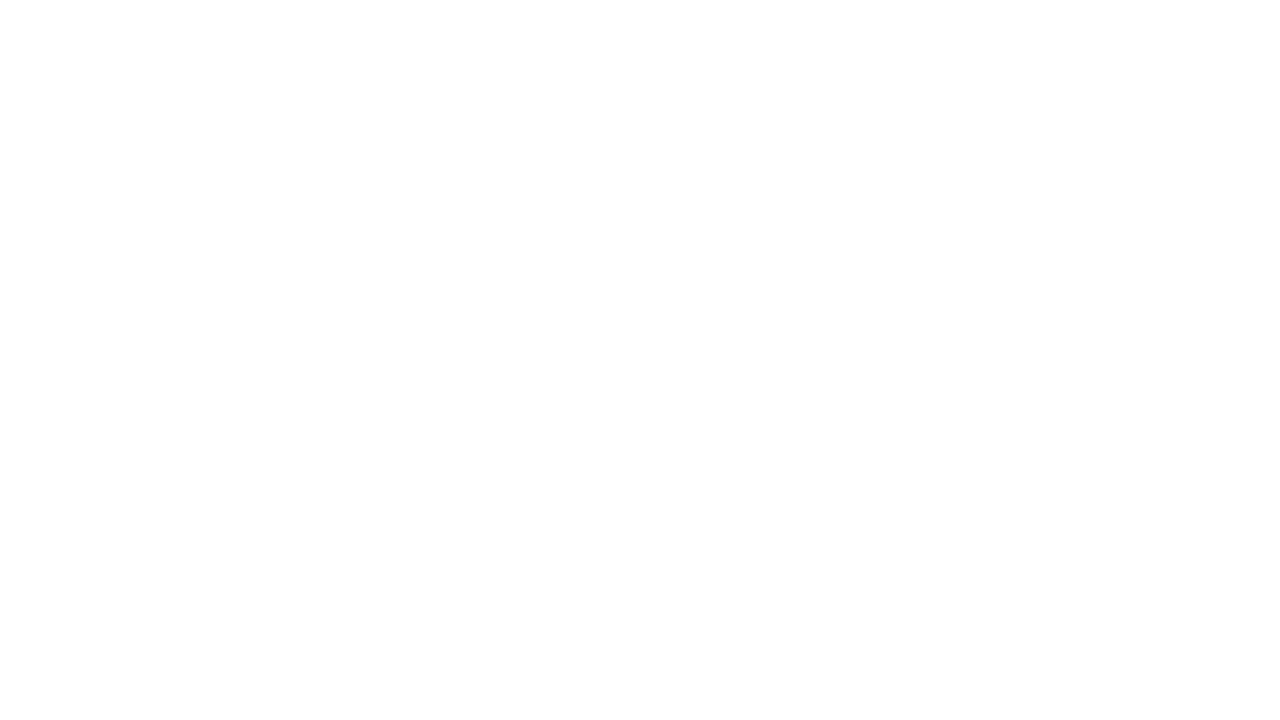

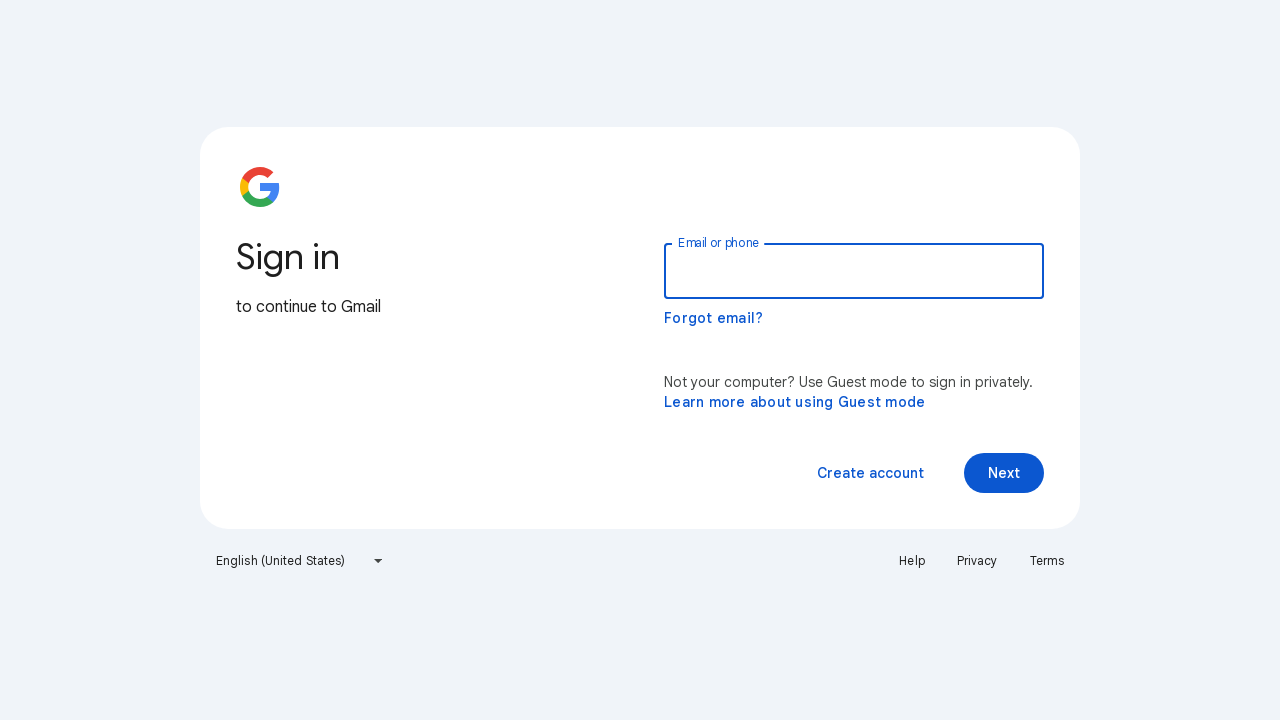